Tests passenger selection dropdown by clicking to open it, incrementing adult count multiple times, and confirming the selection

Starting URL: https://rahulshettyacademy.com/dropdownsPractise/

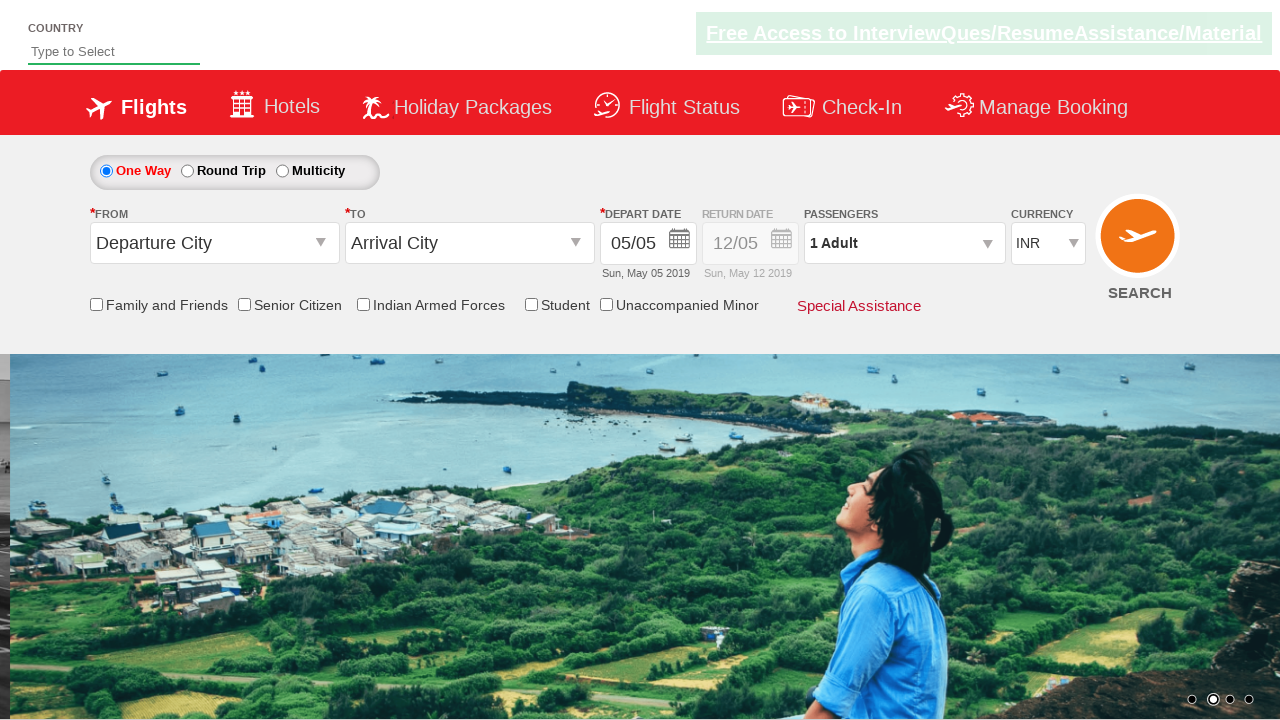

Clicked passenger info dropdown to open it at (904, 243) on div.paxinfo
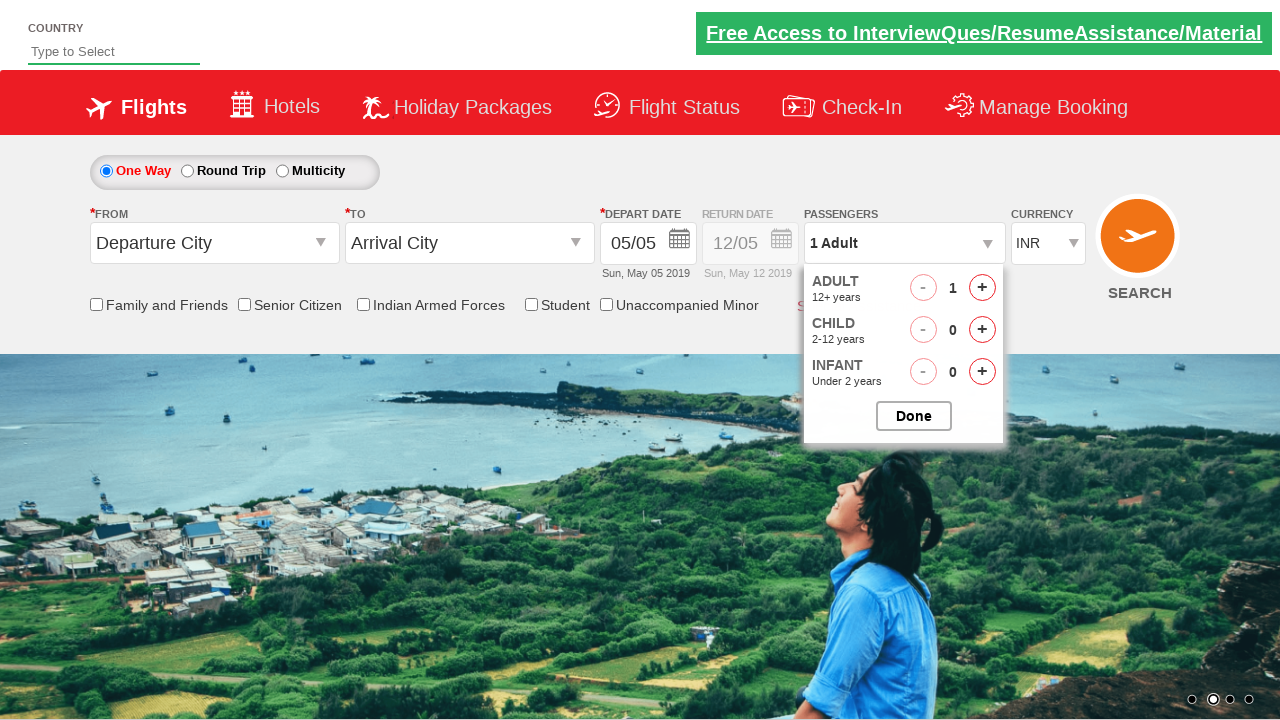

Clicked increment adult button (iteration 1/3) at (982, 288) on #hrefIncAdt
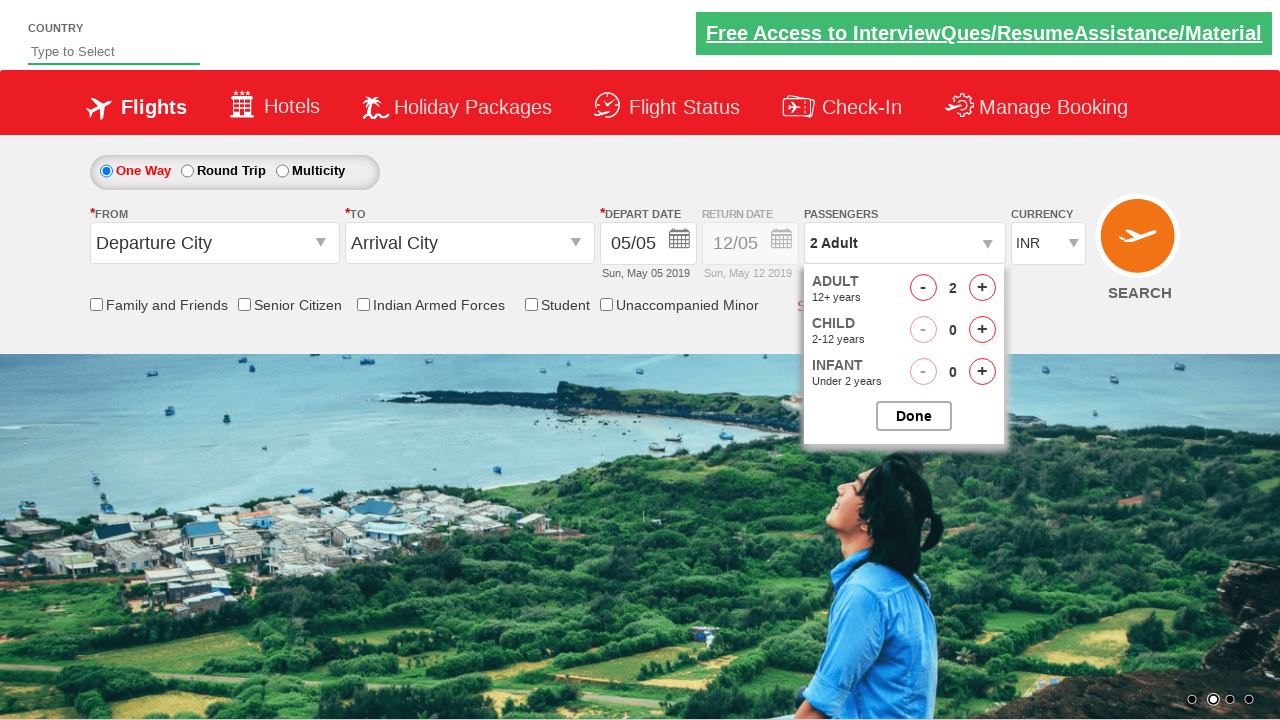

Clicked increment adult button (iteration 2/3) at (982, 288) on #hrefIncAdt
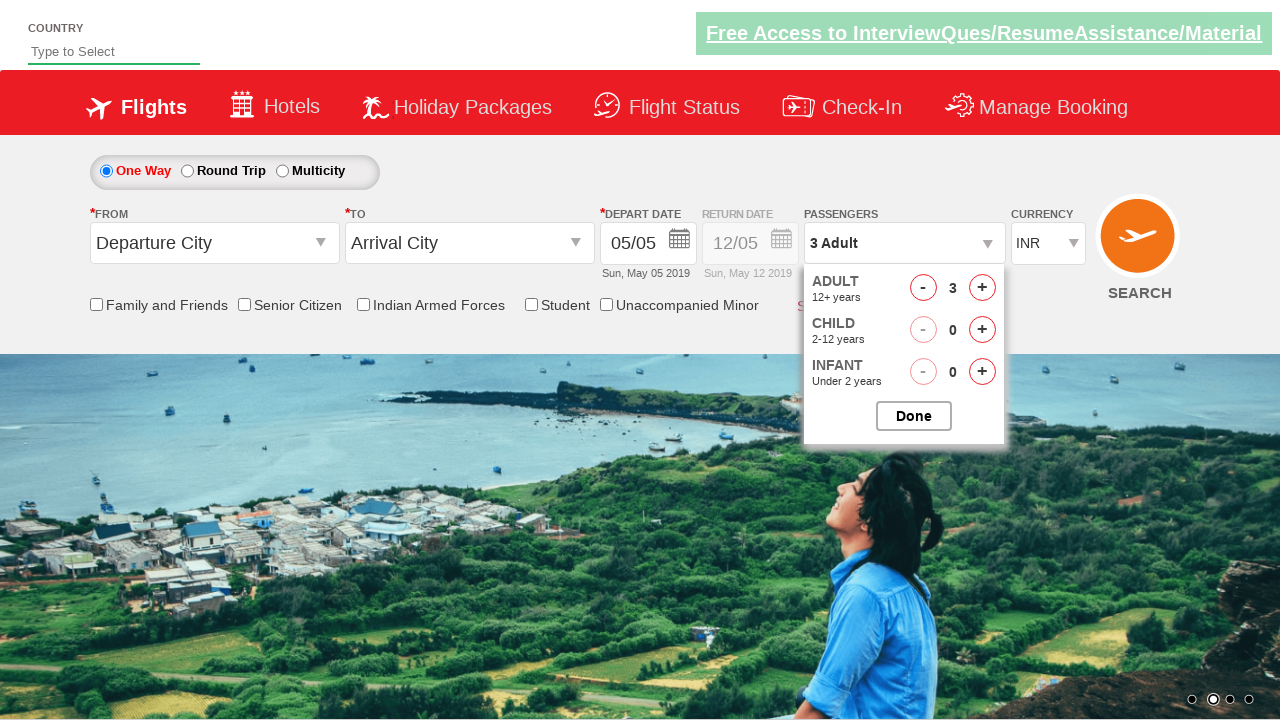

Clicked increment adult button (iteration 3/3) at (982, 288) on #hrefIncAdt
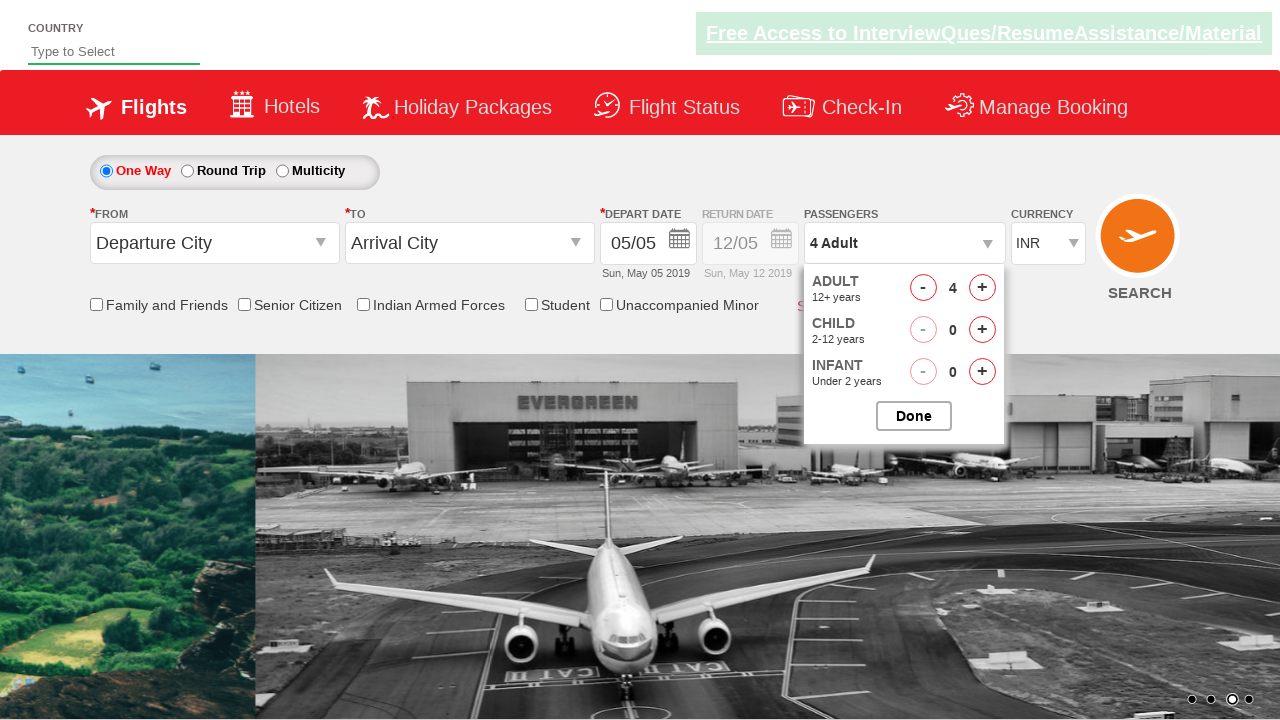

Clicked done button to confirm passenger selection at (914, 416) on div.align-center input.buttonN
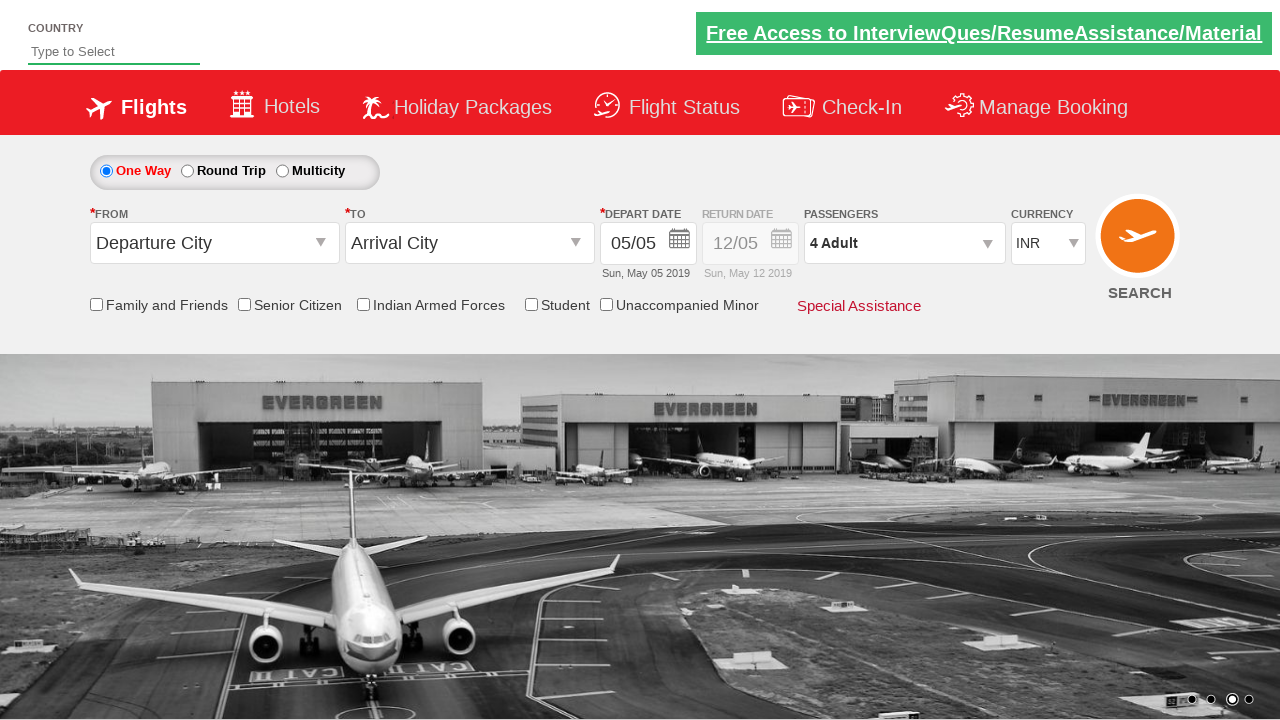

Retrieved passenger info text: 4 Adult
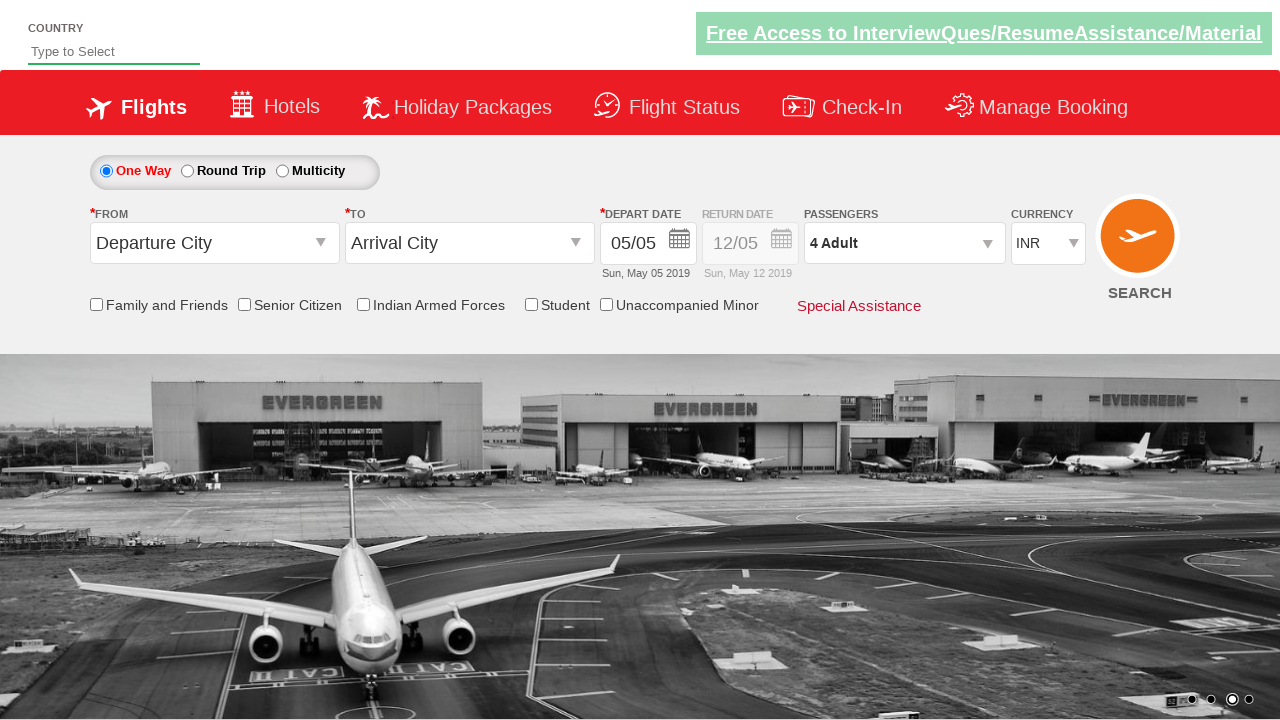

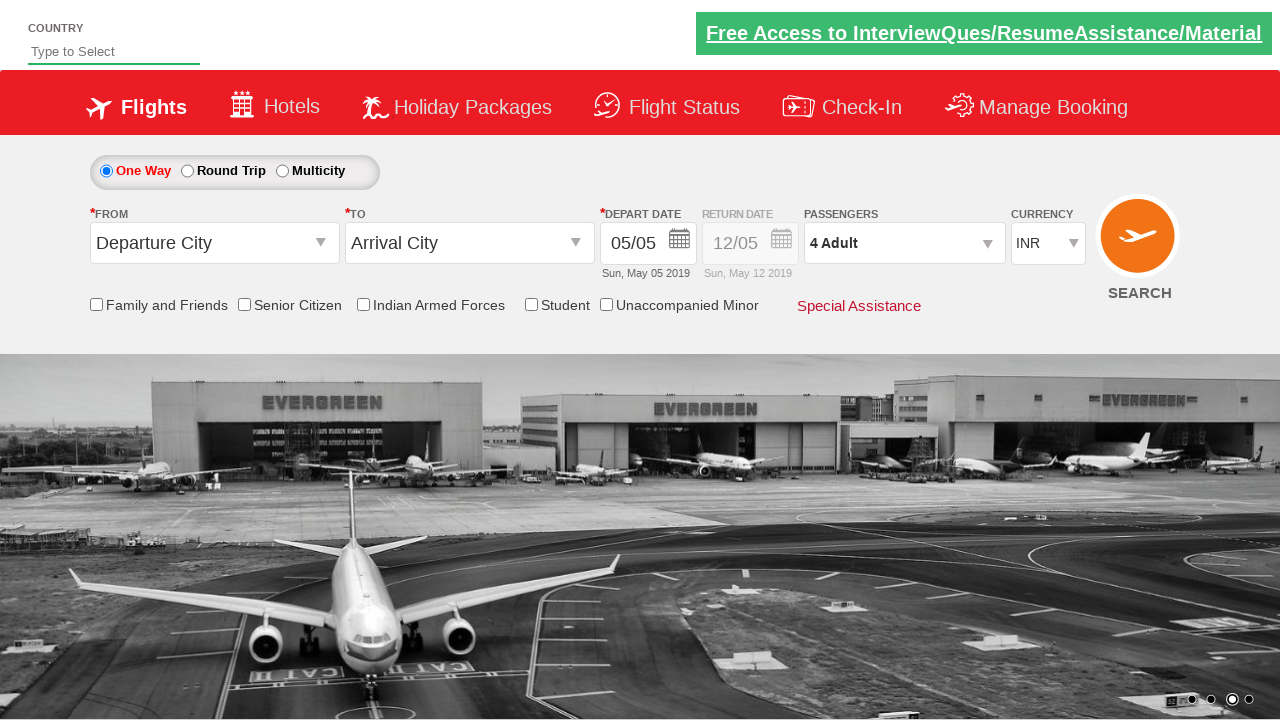